Tests selection states of radio buttons and checkboxes by clicking them and verifying their selected/deselected states.

Starting URL: https://automationfc.github.io/basic-form/index.html

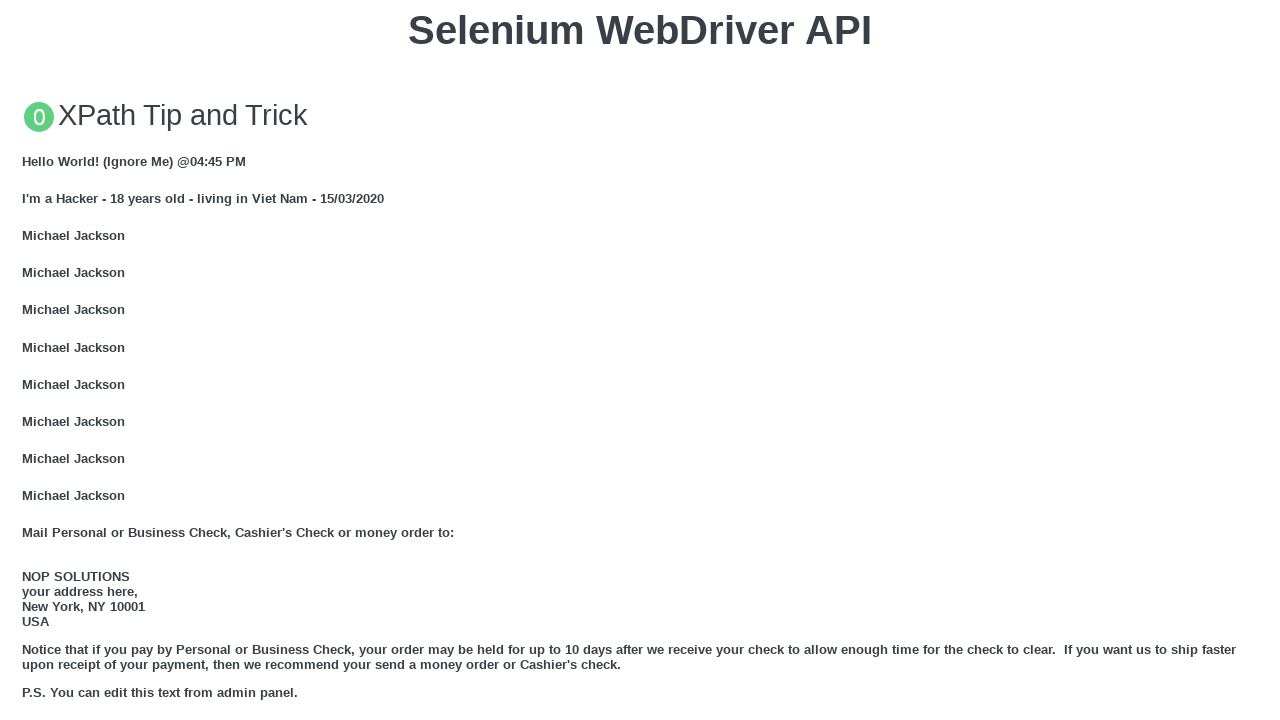

Clicked 'under 18' age radio button at (28, 360) on input#under_18
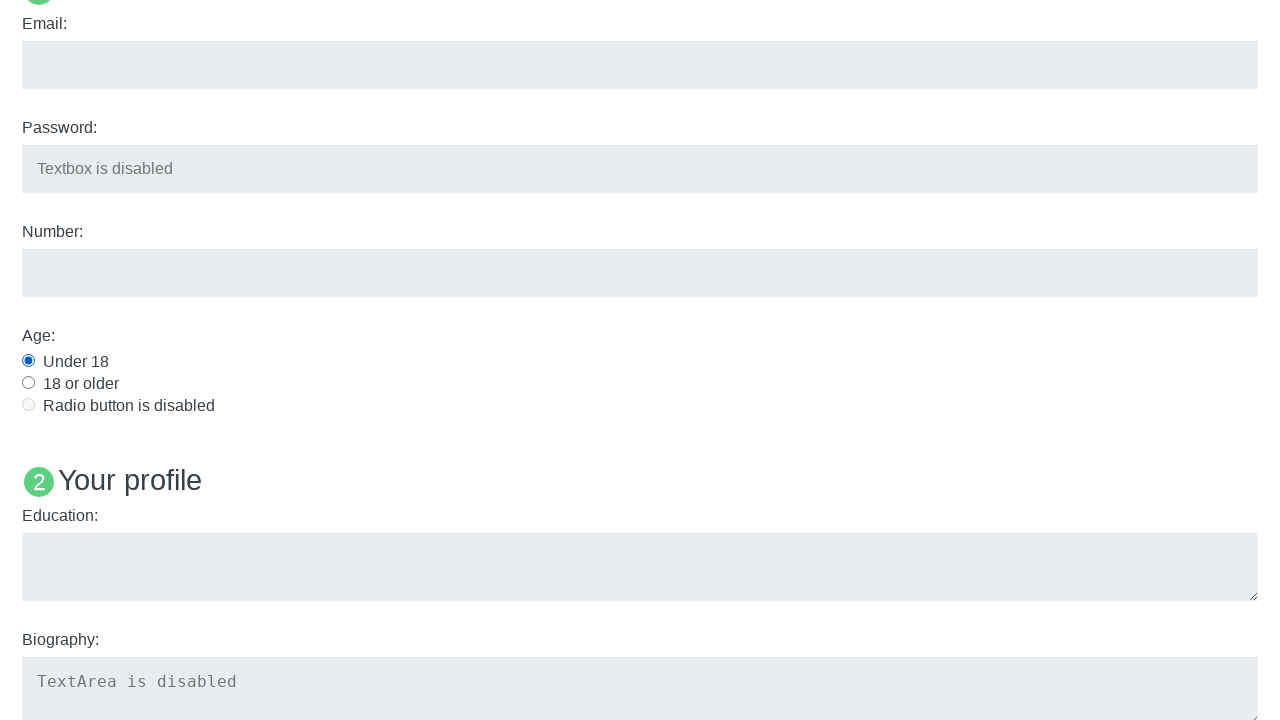

Clicked Java language checkbox at (28, 361) on input#java
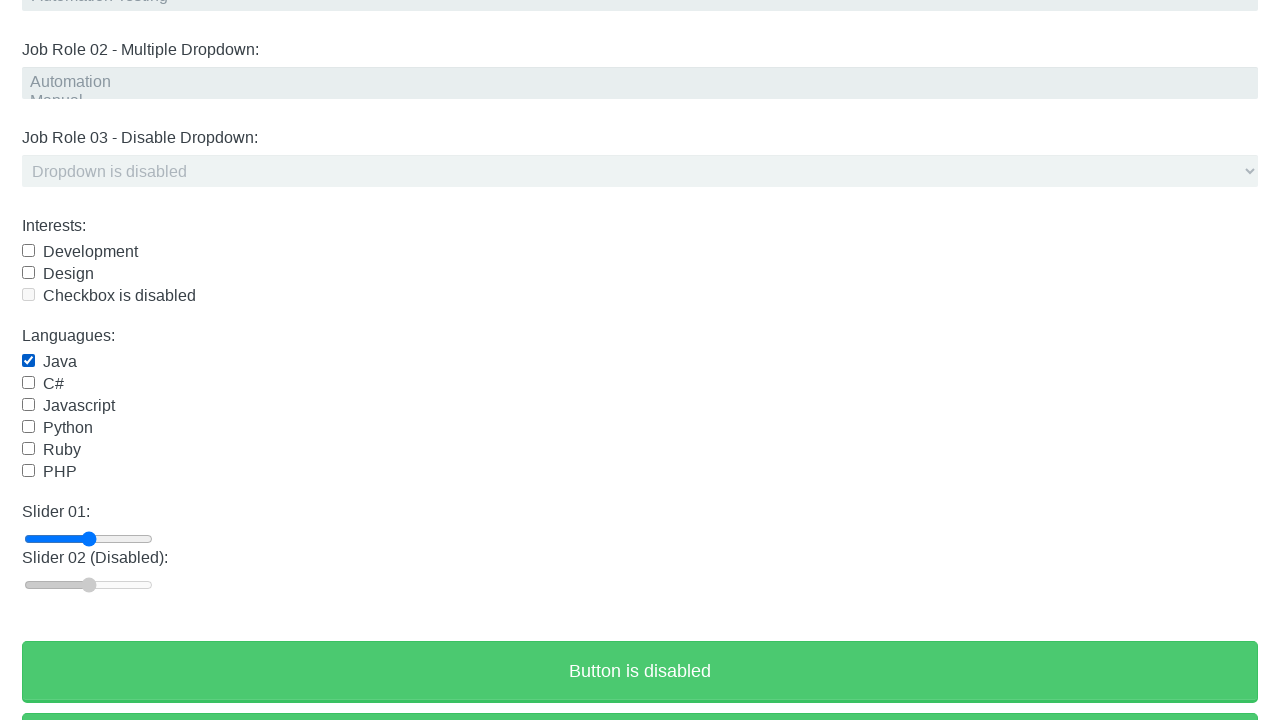

Verified 'under 18' radio button is checked
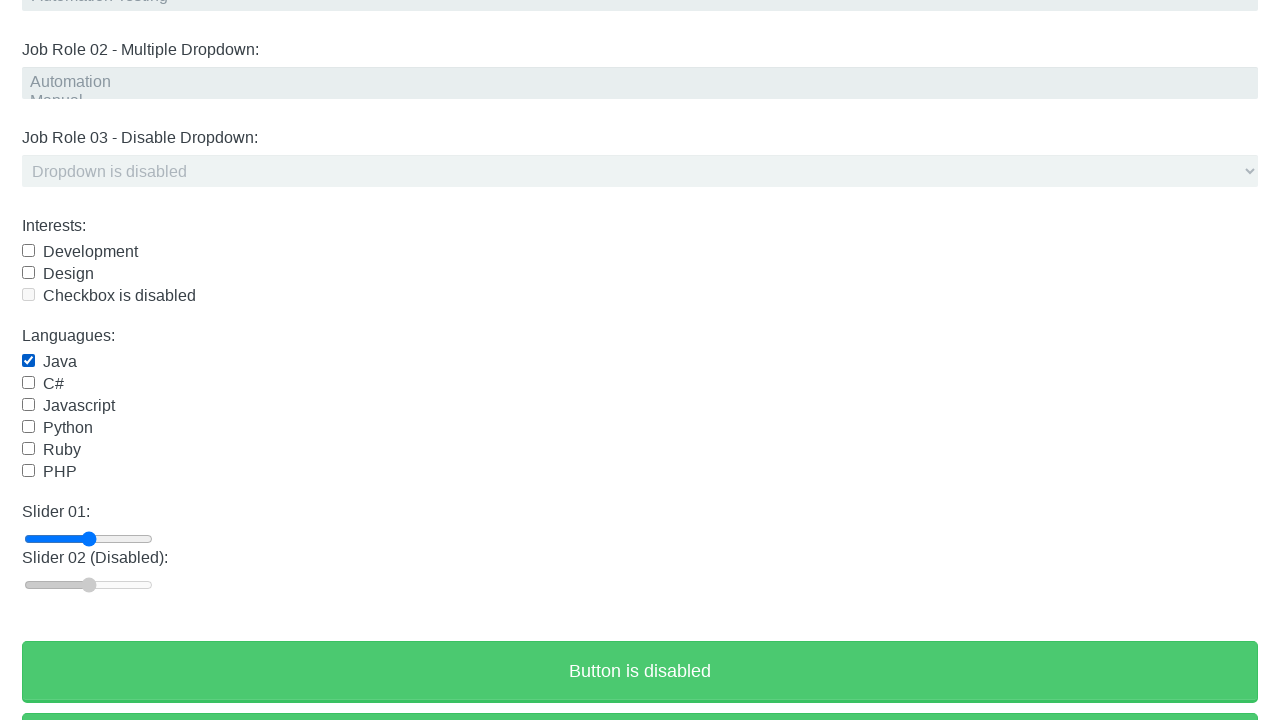

Verified Java checkbox is checked
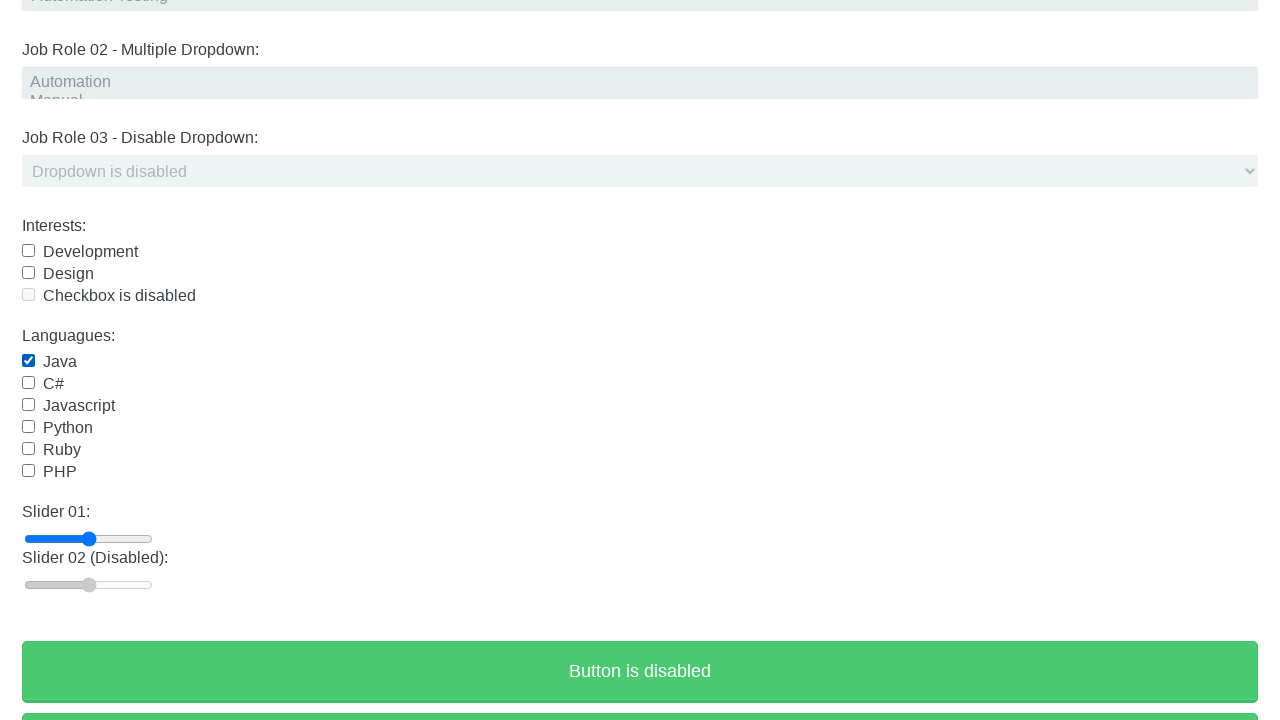

Clicked Java checkbox to deselect it at (28, 361) on input#java
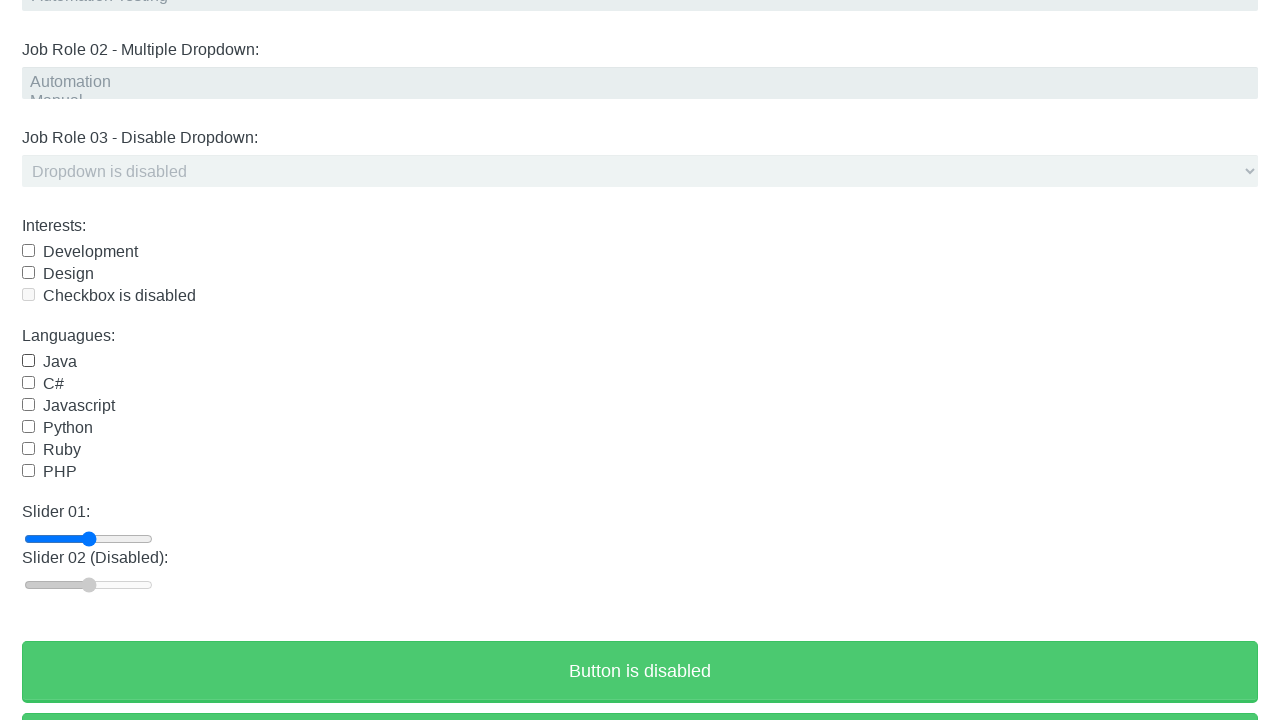

Verified Java checkbox is now unchecked
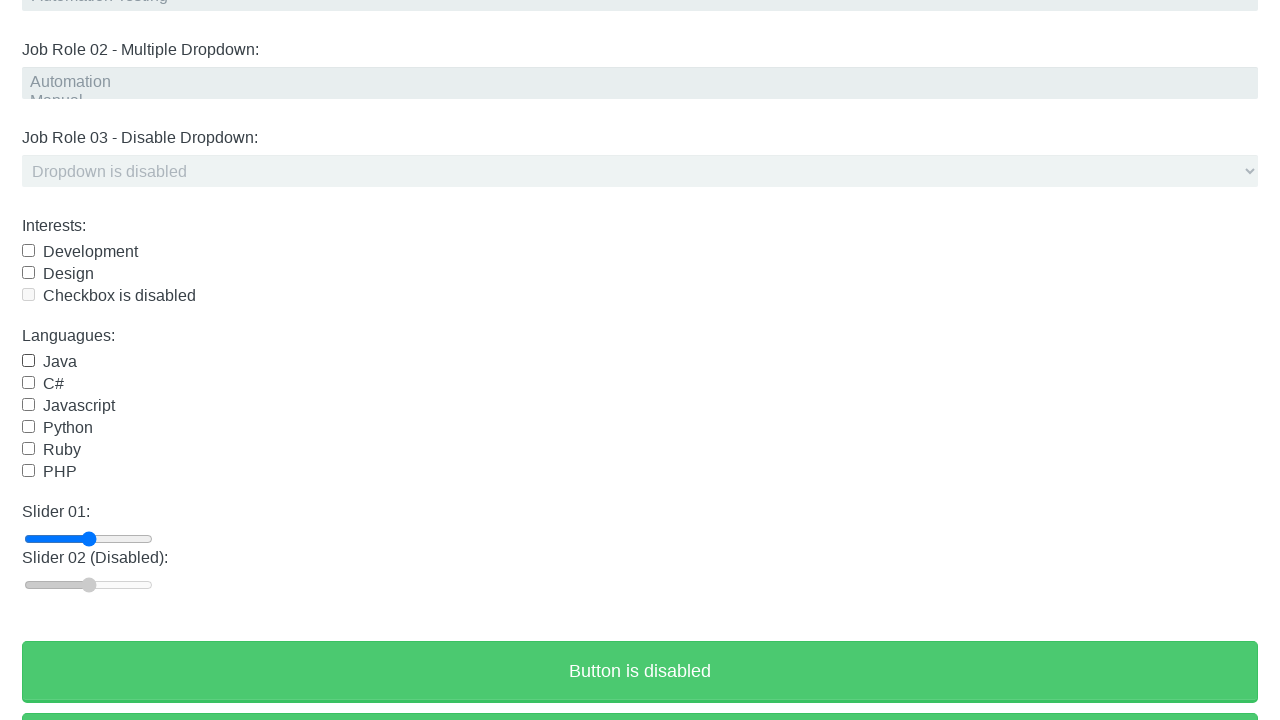

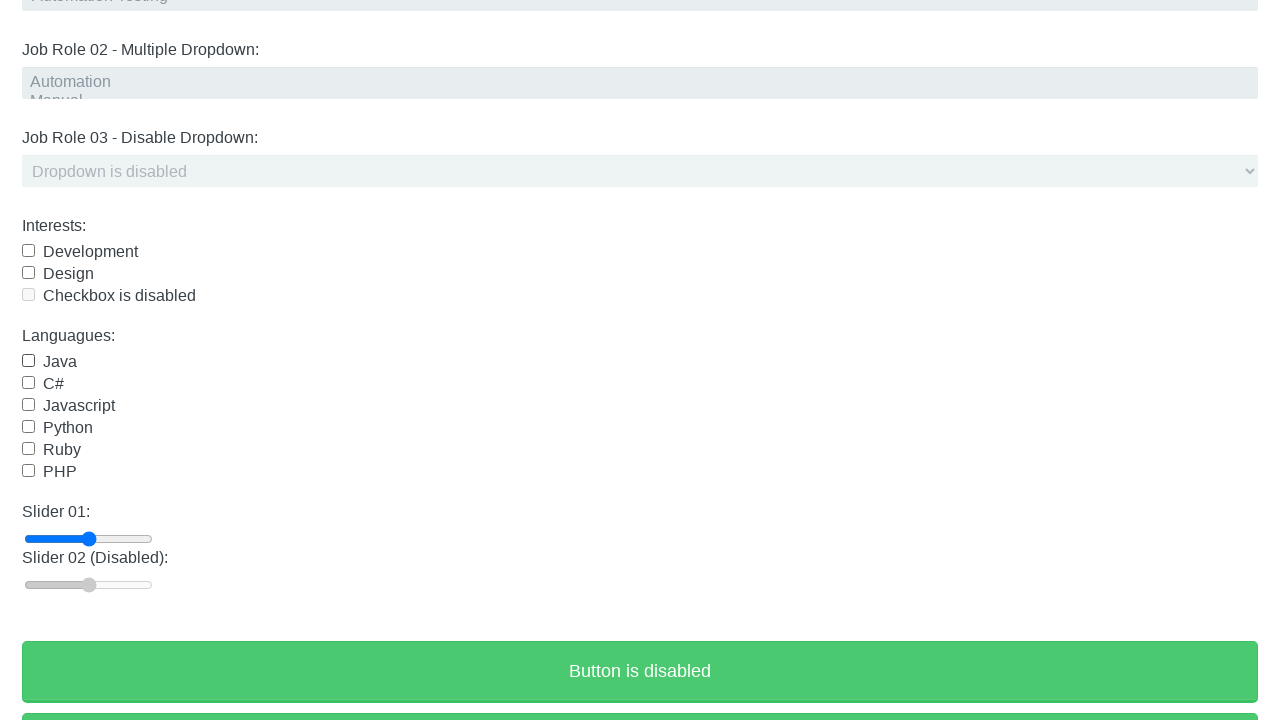